Tests hover functionality by hovering over an avatar image and verifying that additional user information (figcaption) becomes visible.

Starting URL: http://the-internet.herokuapp.com/hovers

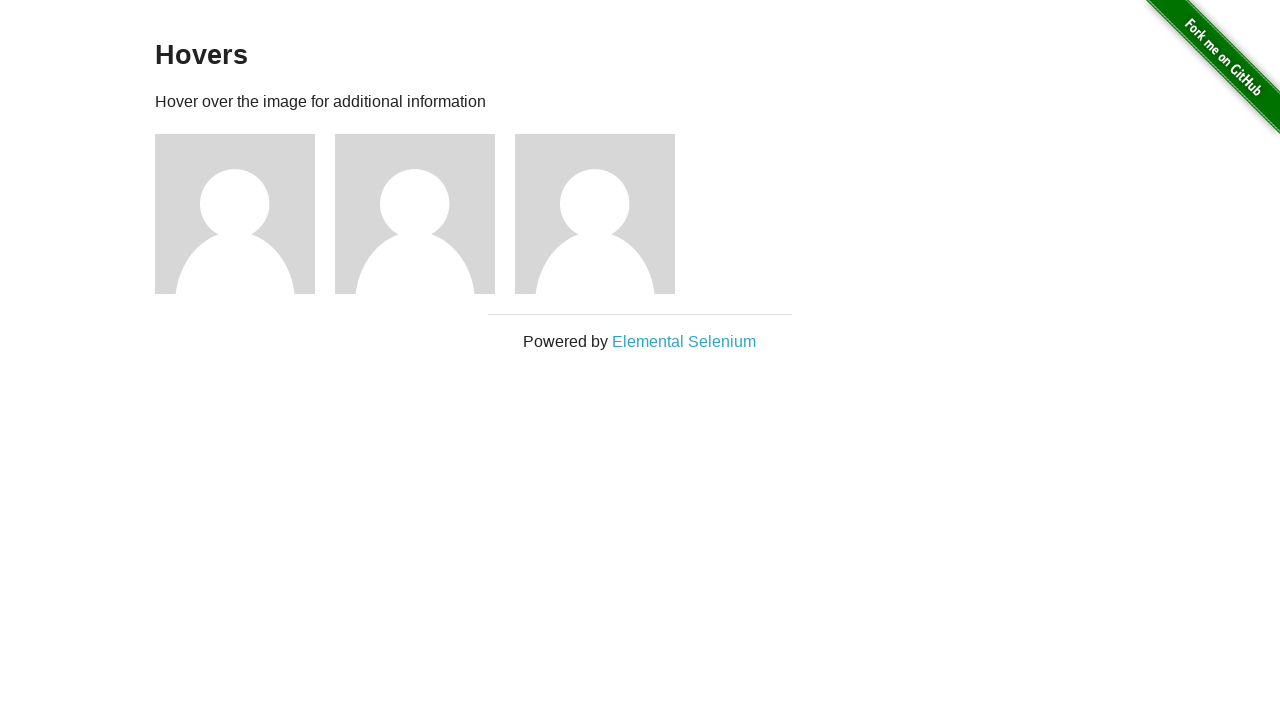

Navigated to hovers test page
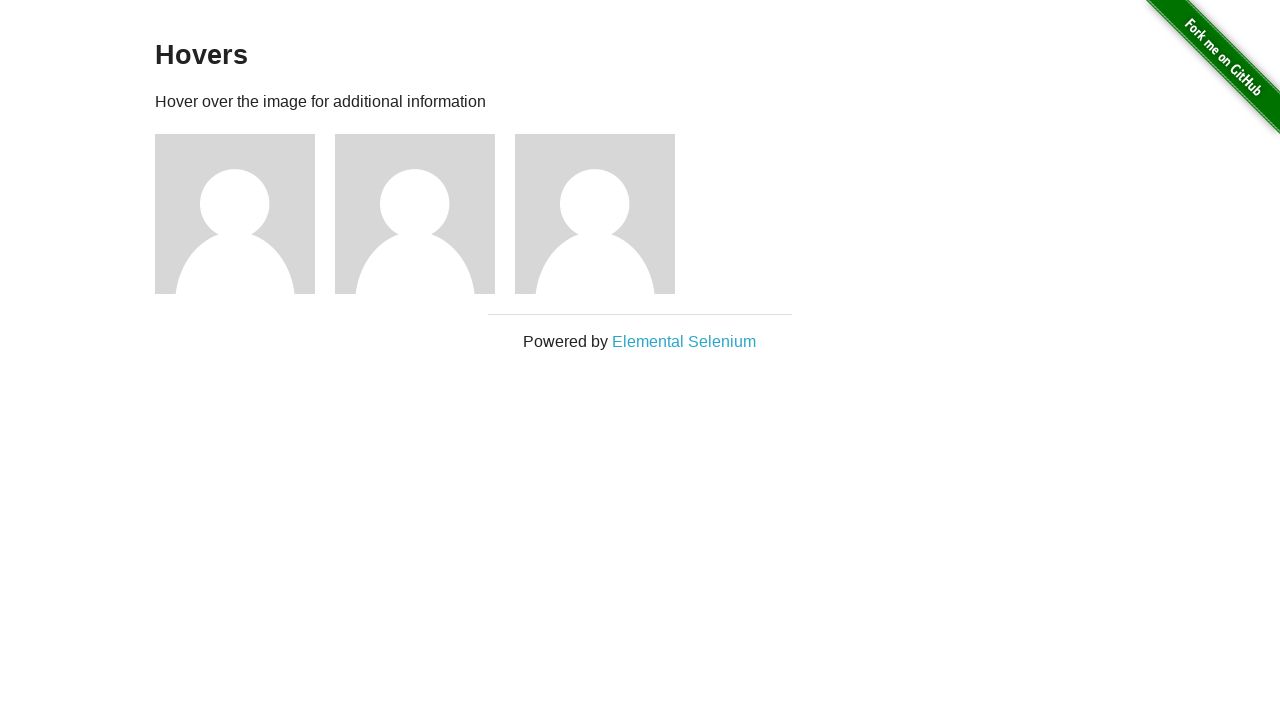

Located first avatar element
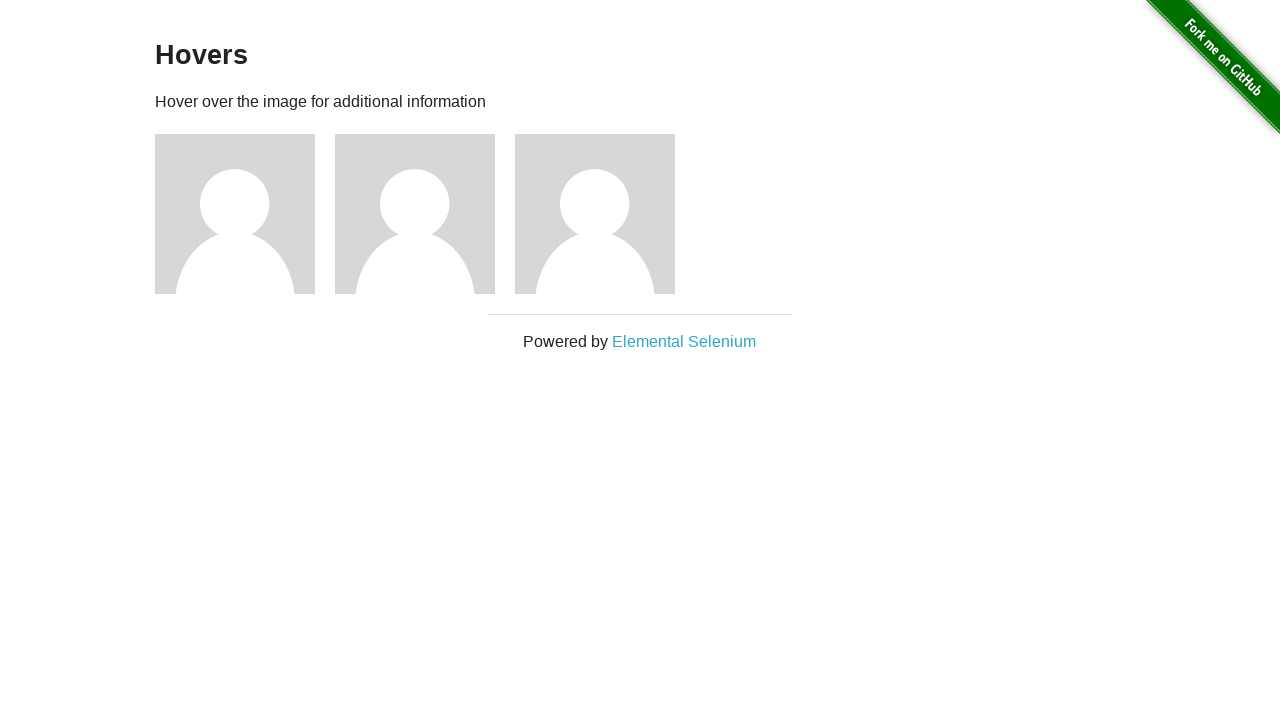

Hovered over avatar image at (245, 214) on .figure >> nth=0
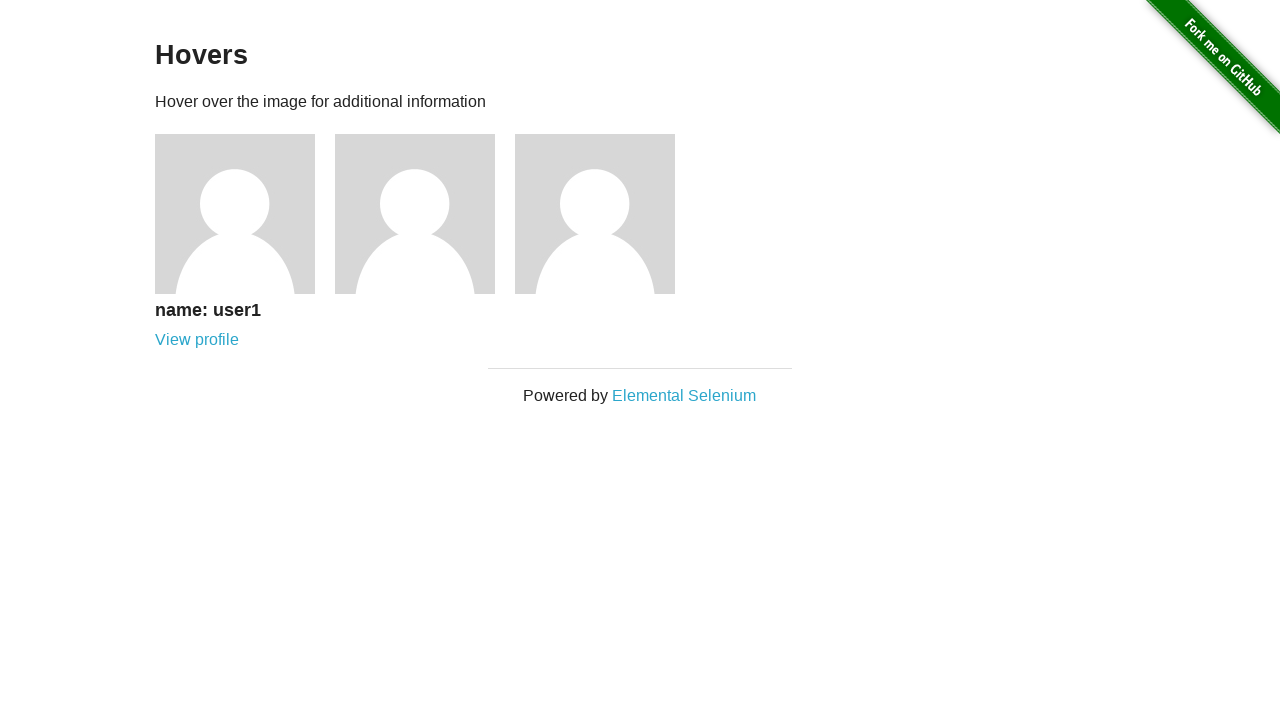

Waited for figcaption to become visible after hover
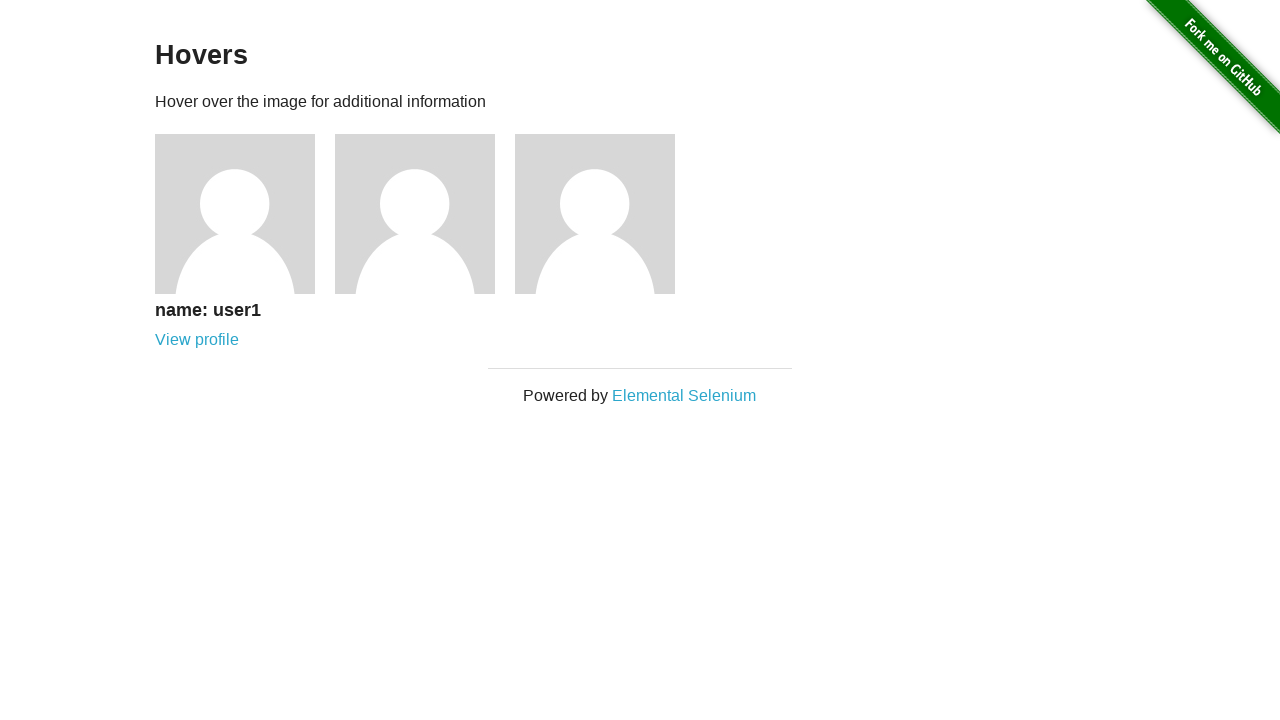

Verified figcaption is visible
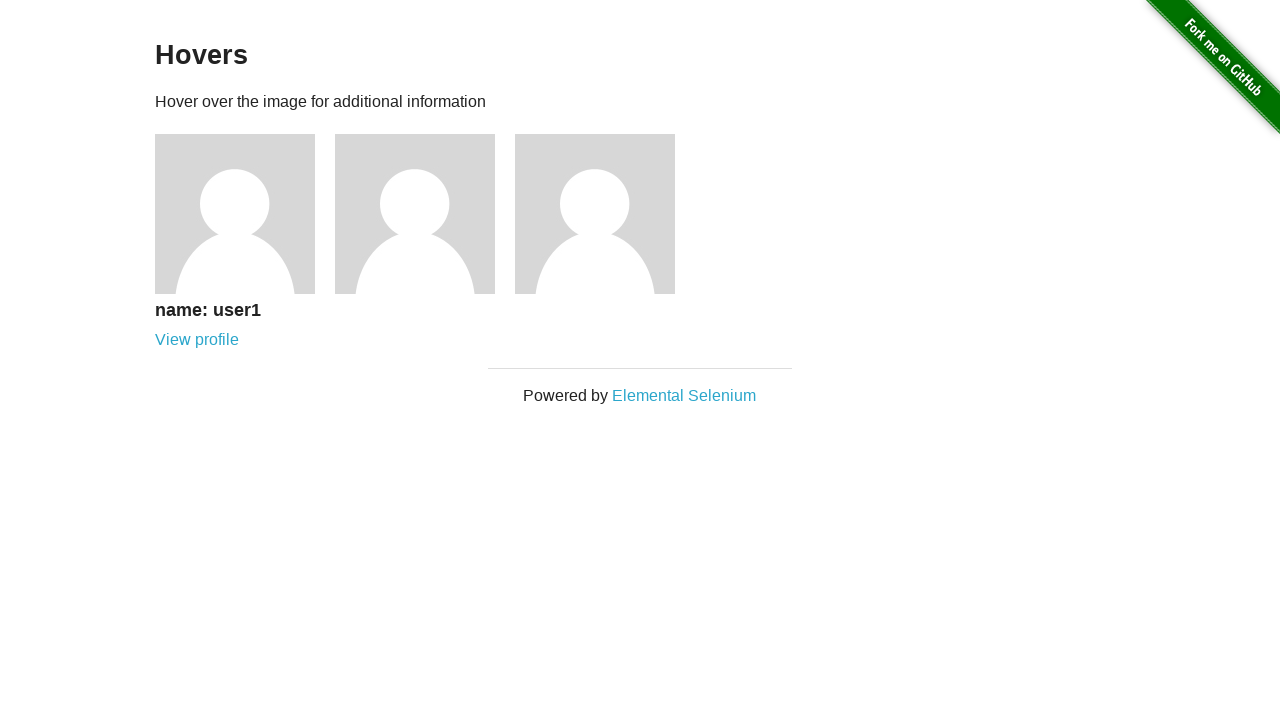

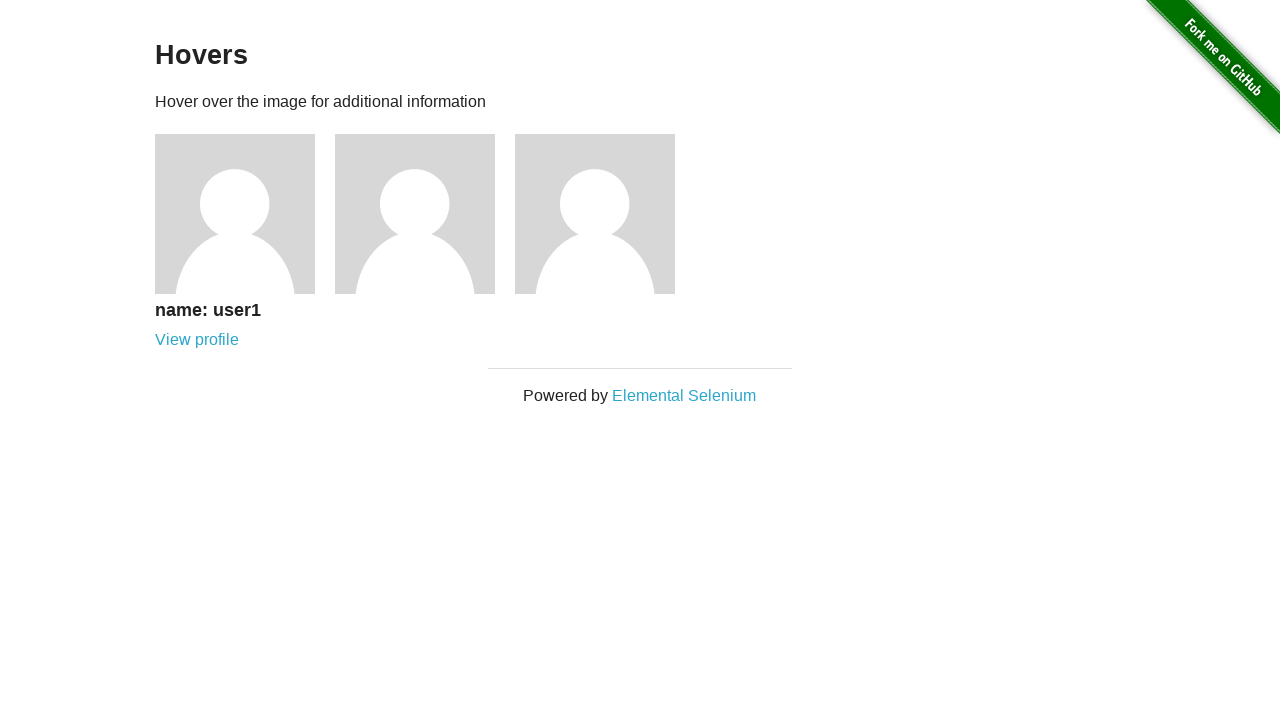